Tests that edits are cancelled when pressing Escape

Starting URL: https://demo.playwright.dev/todomvc

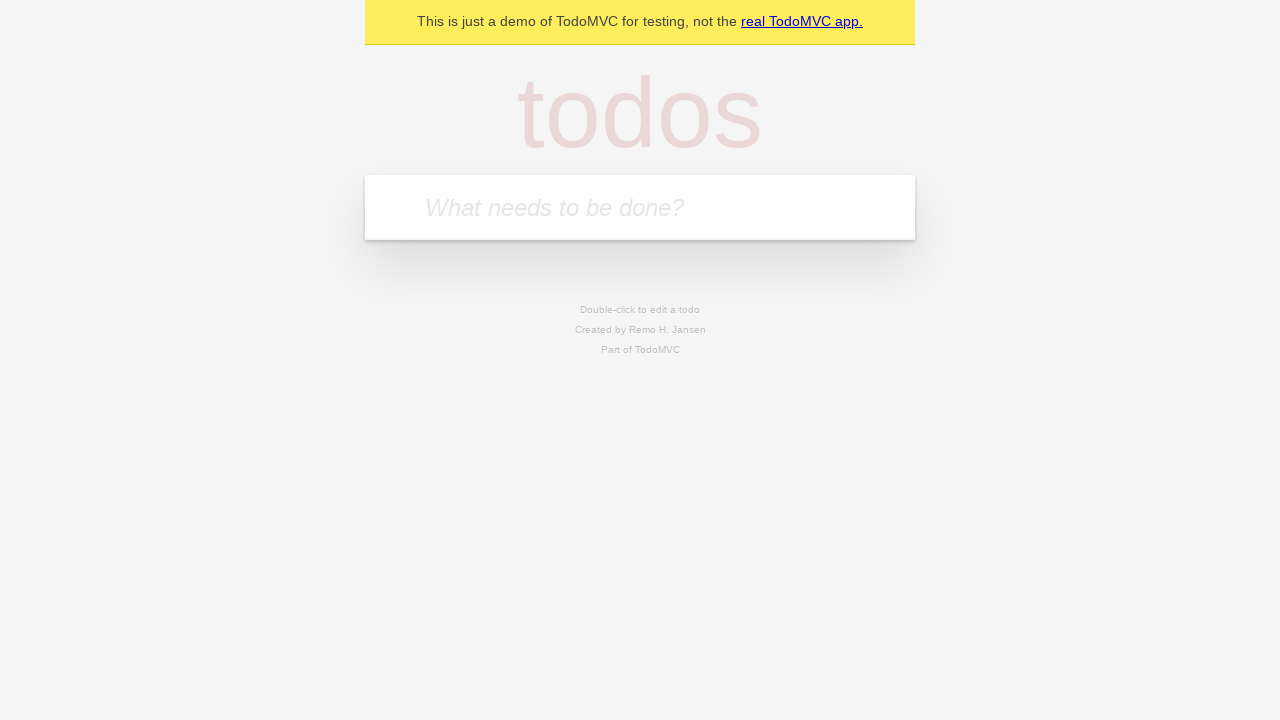

Filled todo input with 'buy some cheese' on internal:attr=[placeholder="What needs to be done?"i]
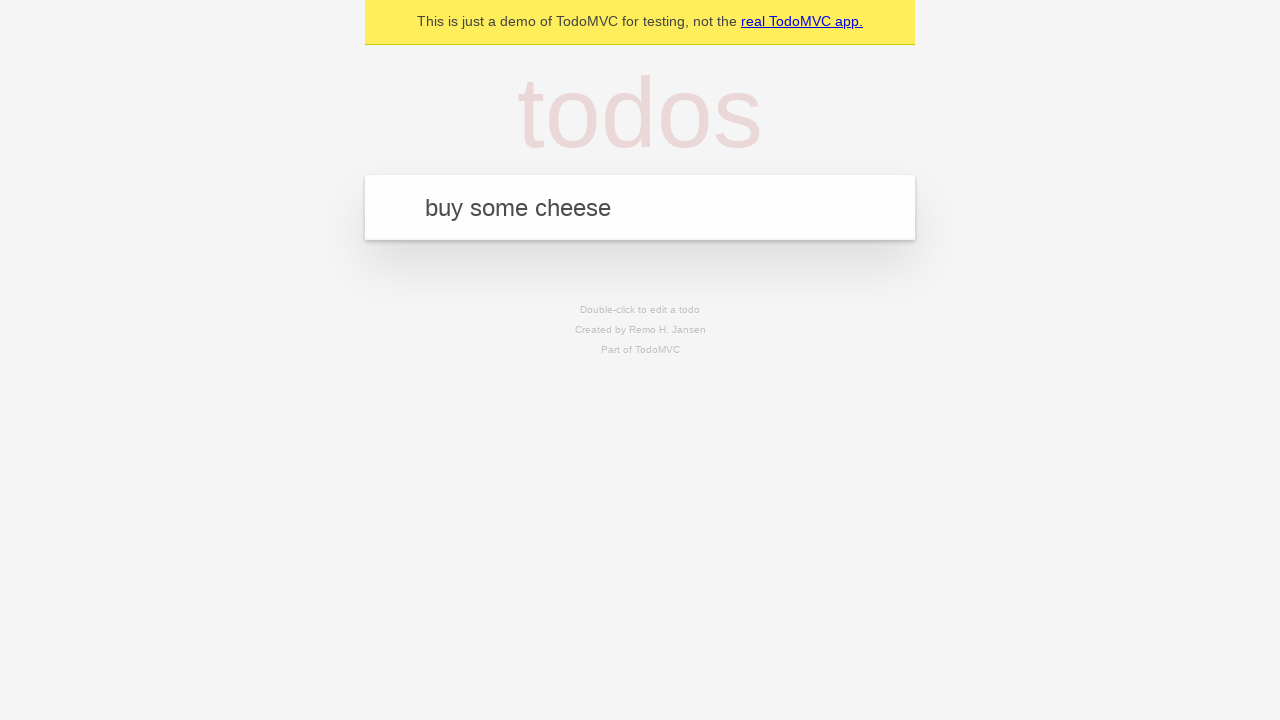

Pressed Enter to create todo 'buy some cheese' on internal:attr=[placeholder="What needs to be done?"i]
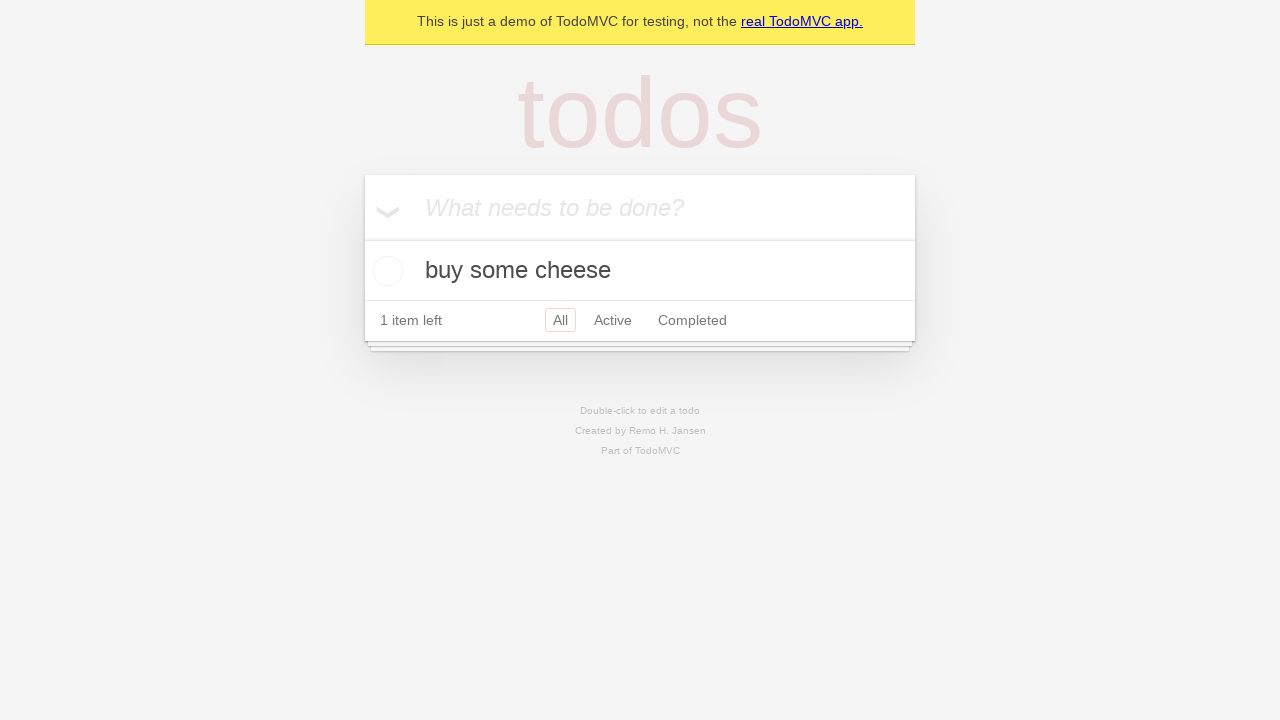

Filled todo input with 'feed the cat' on internal:attr=[placeholder="What needs to be done?"i]
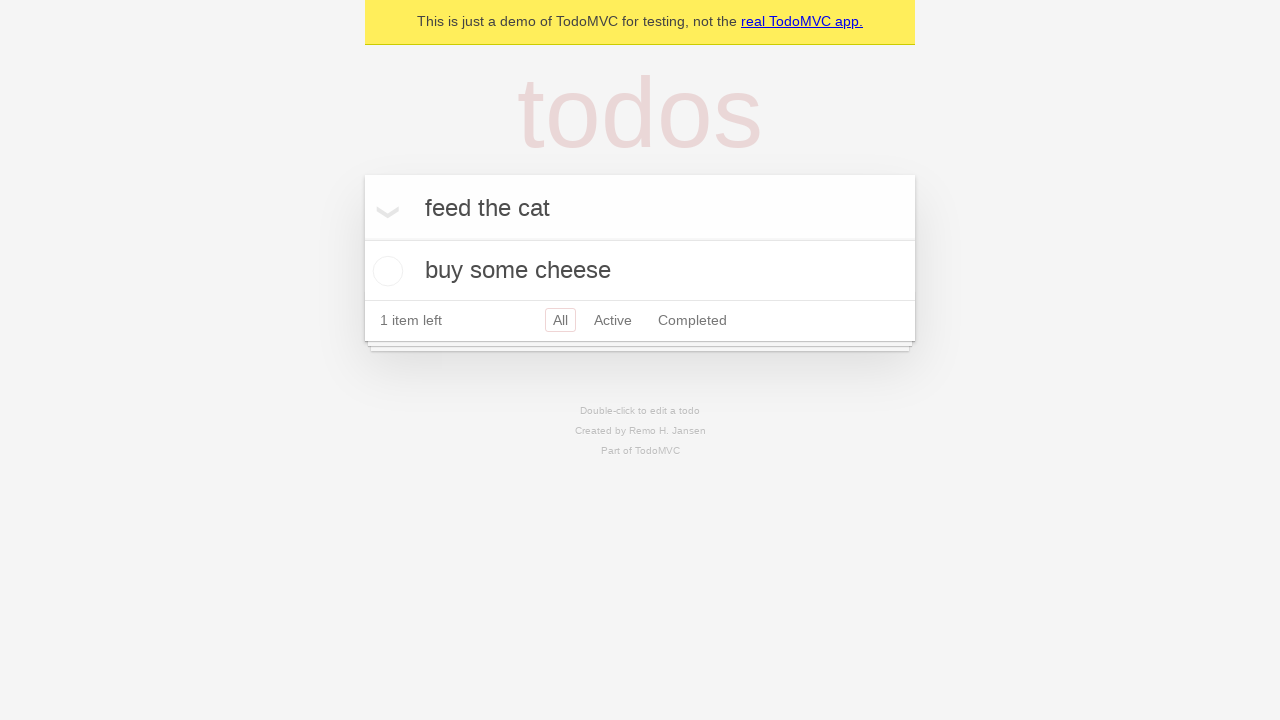

Pressed Enter to create todo 'feed the cat' on internal:attr=[placeholder="What needs to be done?"i]
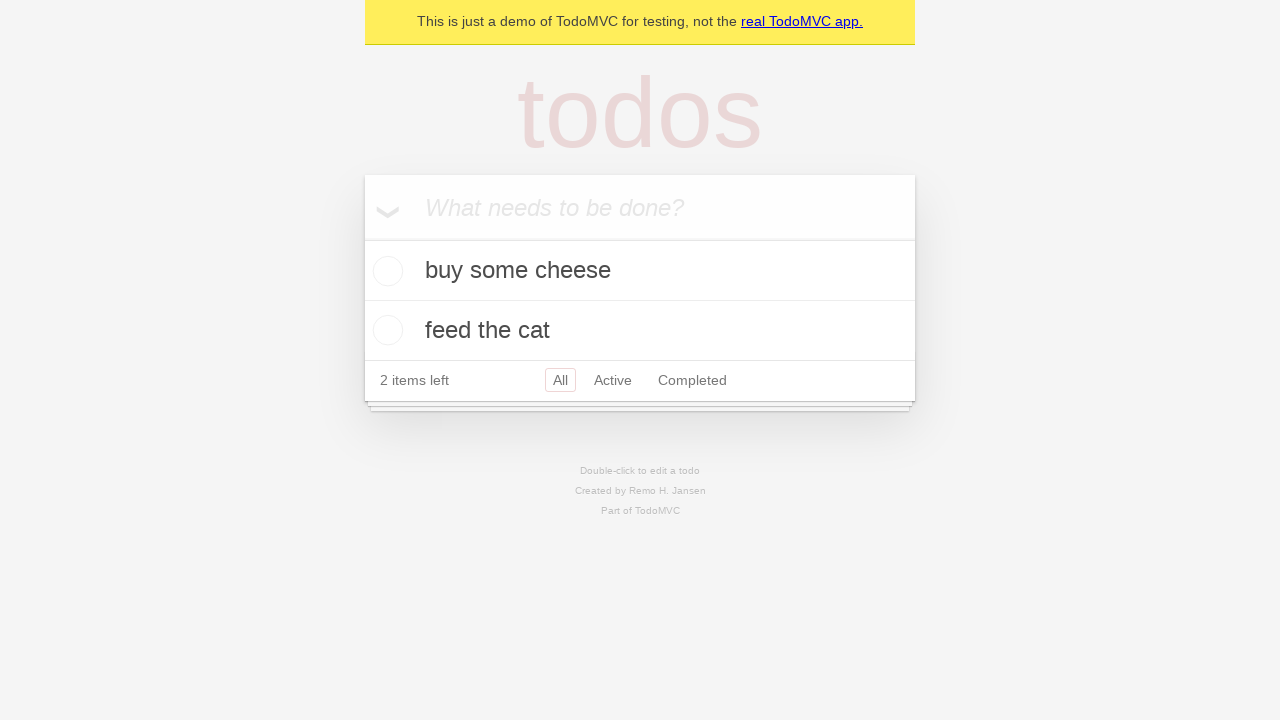

Filled todo input with 'book a doctors appointment' on internal:attr=[placeholder="What needs to be done?"i]
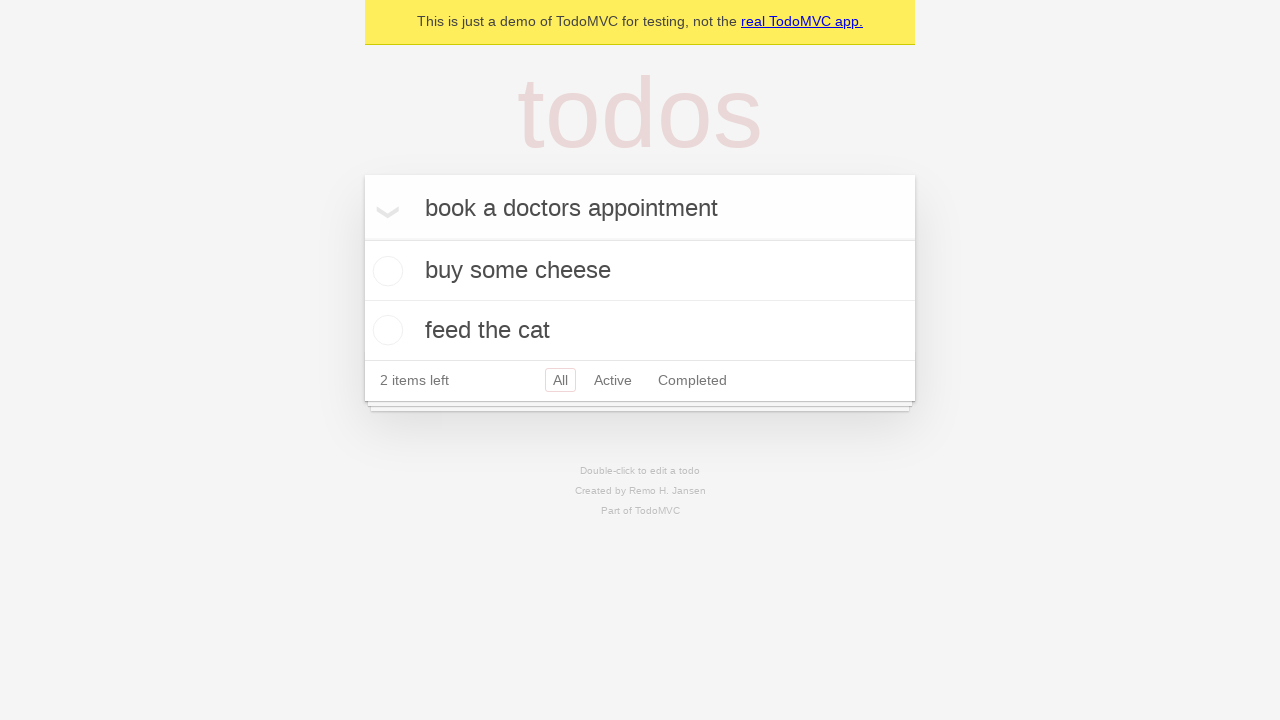

Pressed Enter to create todo 'book a doctors appointment' on internal:attr=[placeholder="What needs to be done?"i]
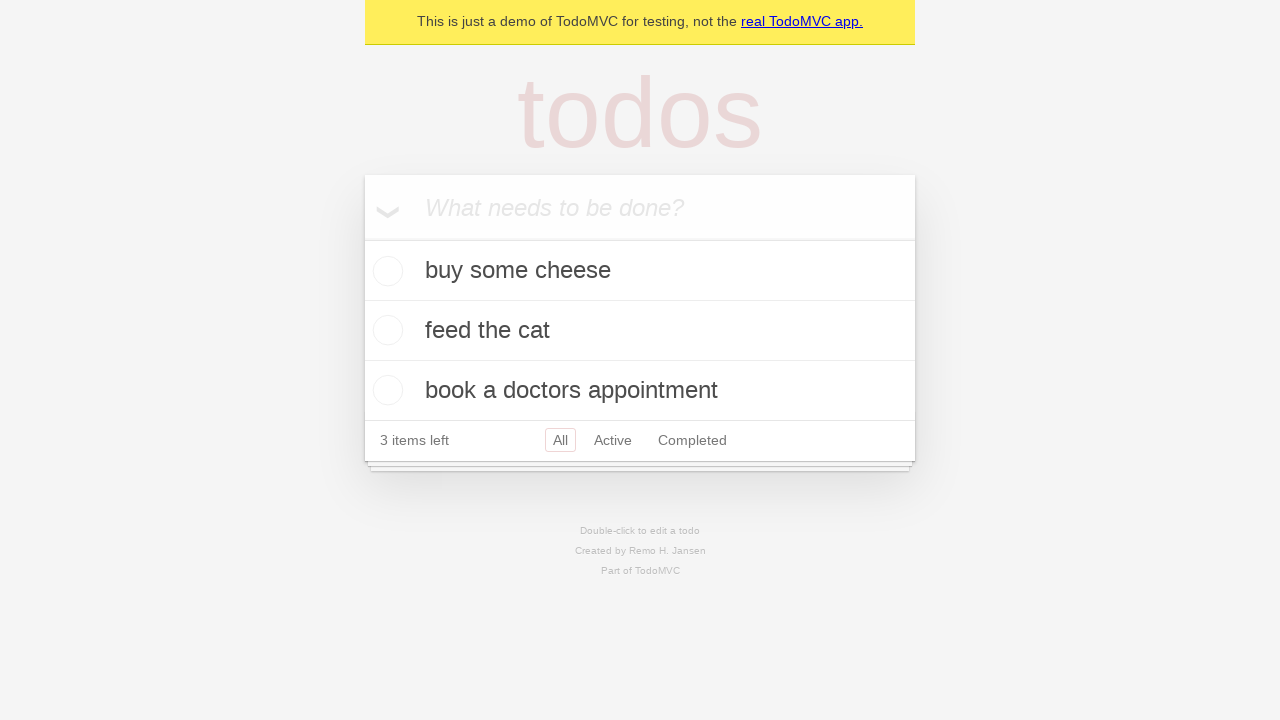

Located all todo items
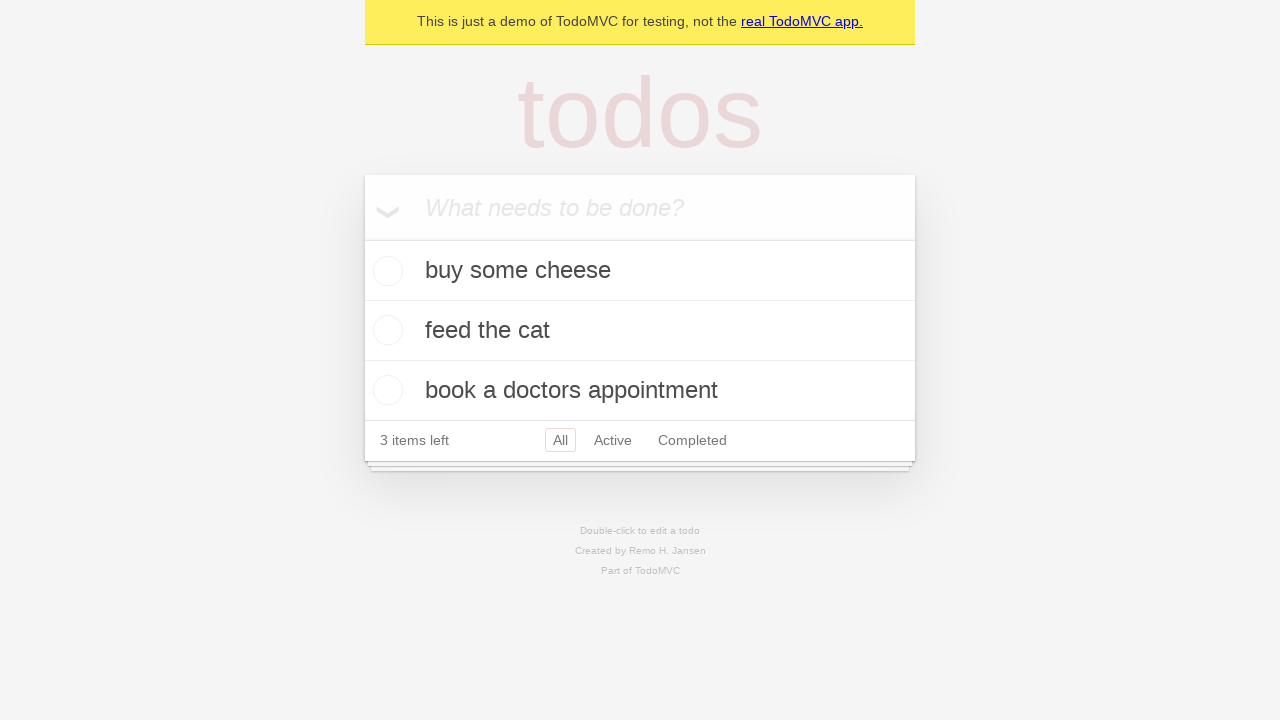

Double-clicked second todo item to enter edit mode at (640, 331) on internal:testid=[data-testid="todo-item"s] >> nth=1
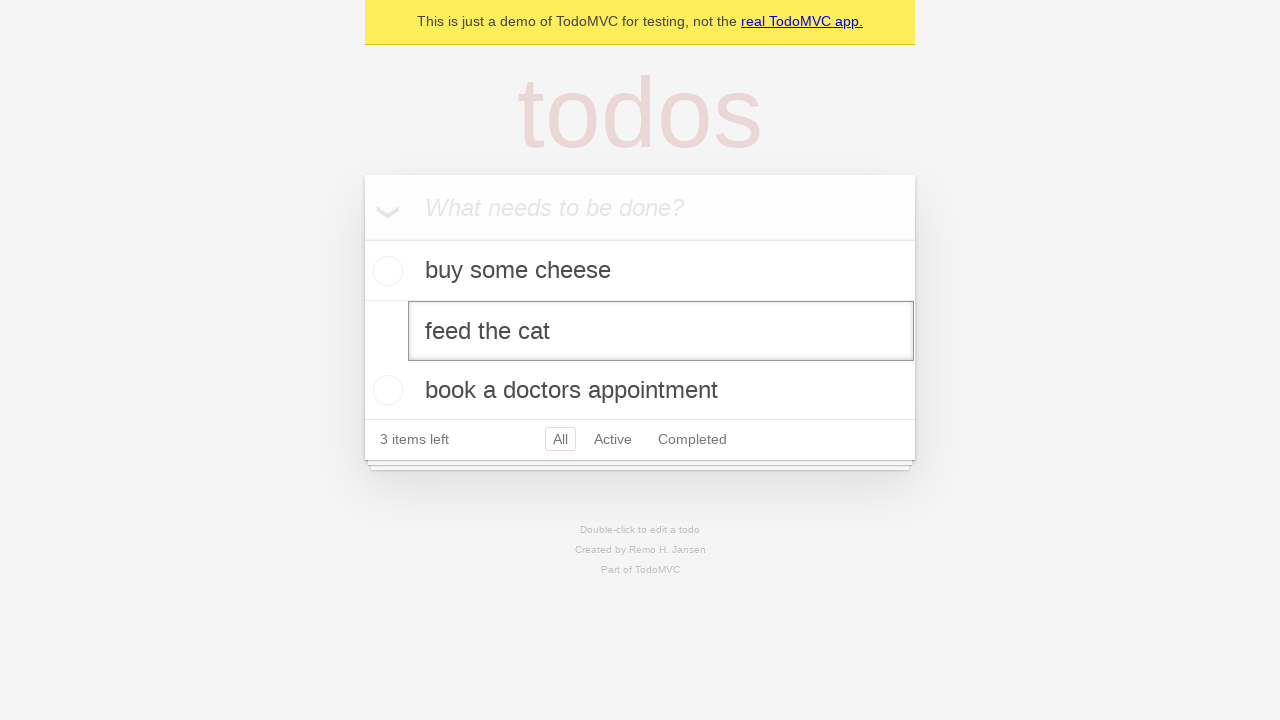

Filled edit field with 'buy some sausages' on internal:testid=[data-testid="todo-item"s] >> nth=1 >> internal:role=textbox[nam
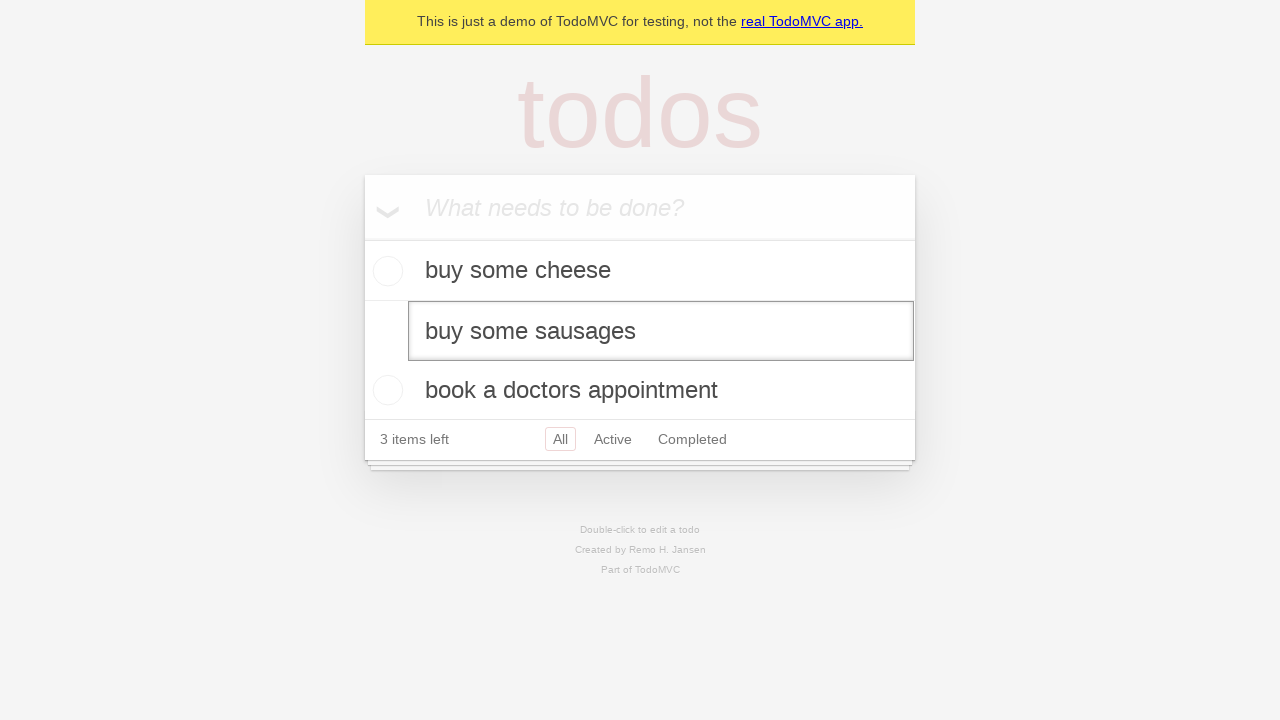

Pressed Escape to cancel edit on internal:testid=[data-testid="todo-item"s] >> nth=1 >> internal:role=textbox[nam
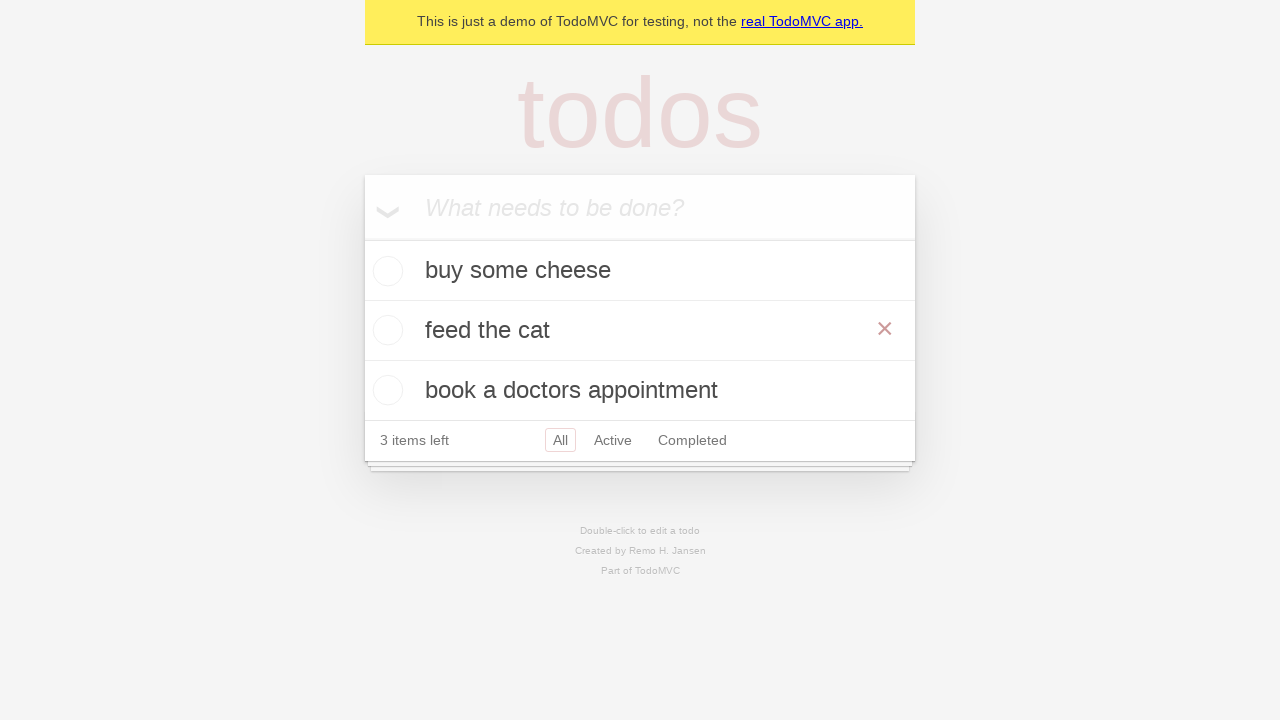

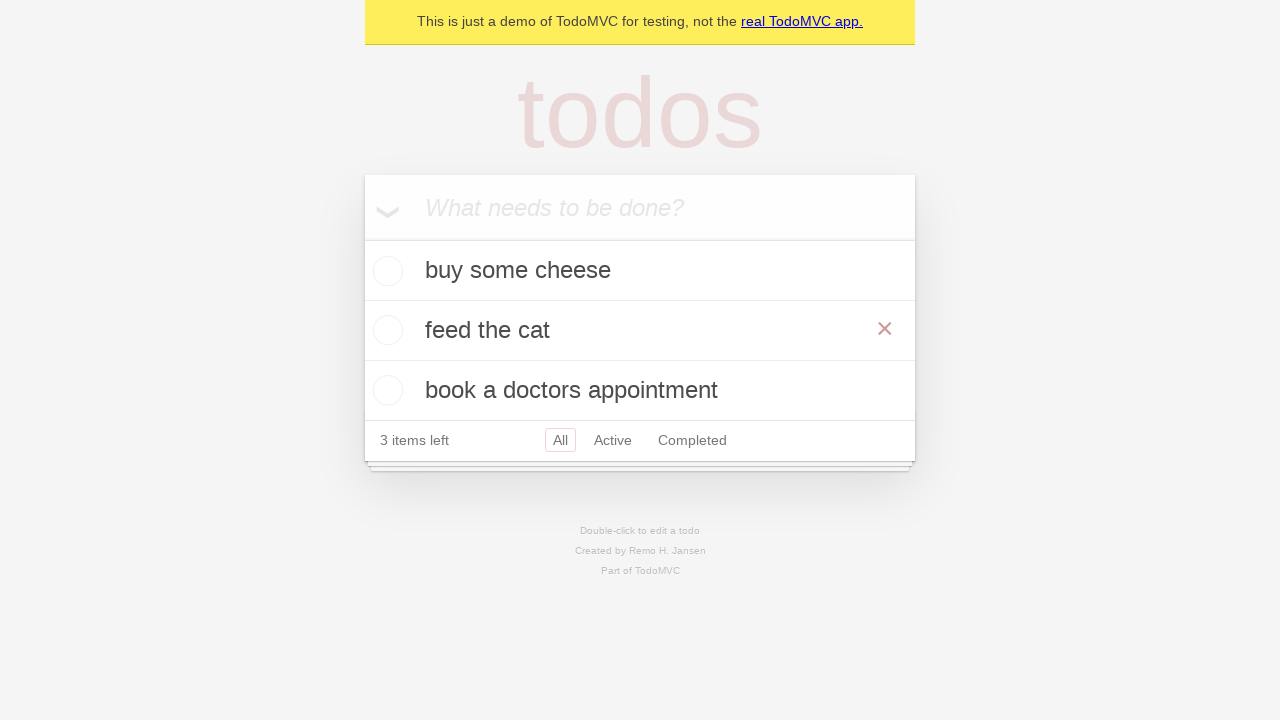